Tests the Created link and verifies it responds with status 201

Starting URL: https://demoqa.com/links

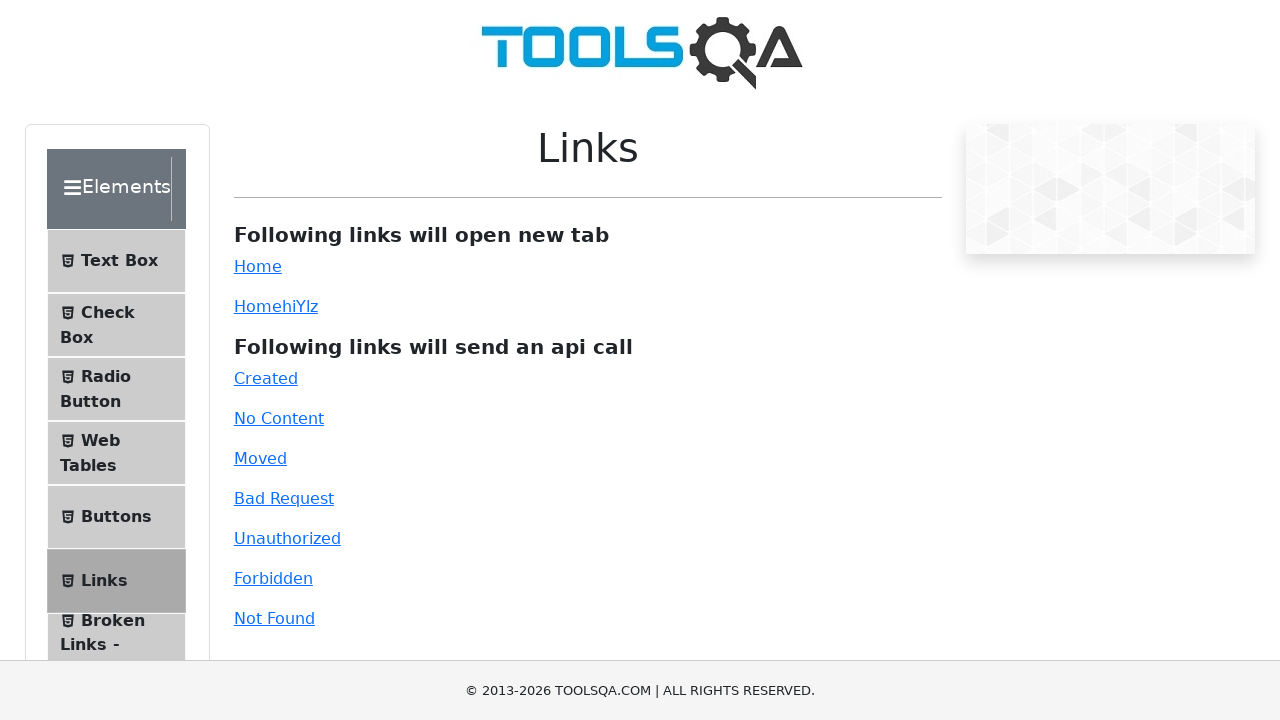

Clicked on the Created link at (266, 378) on a#created
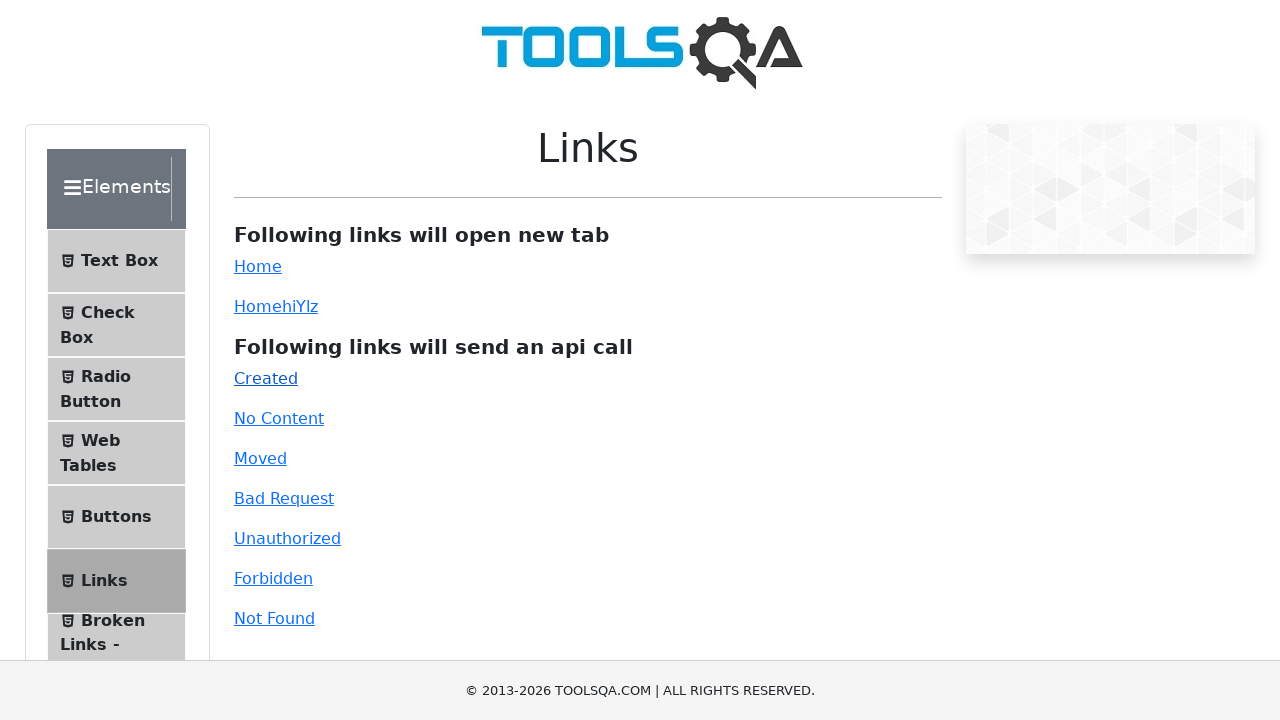

Link response element loaded
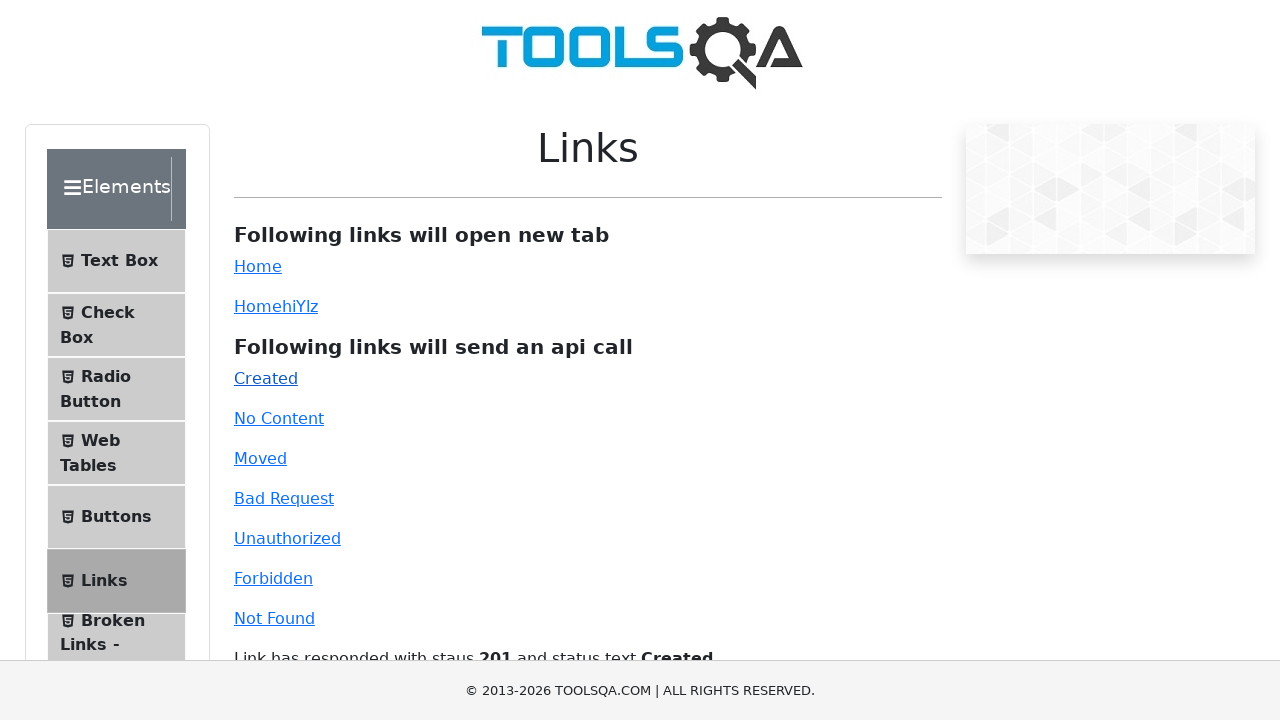

Retrieved response text from link response element
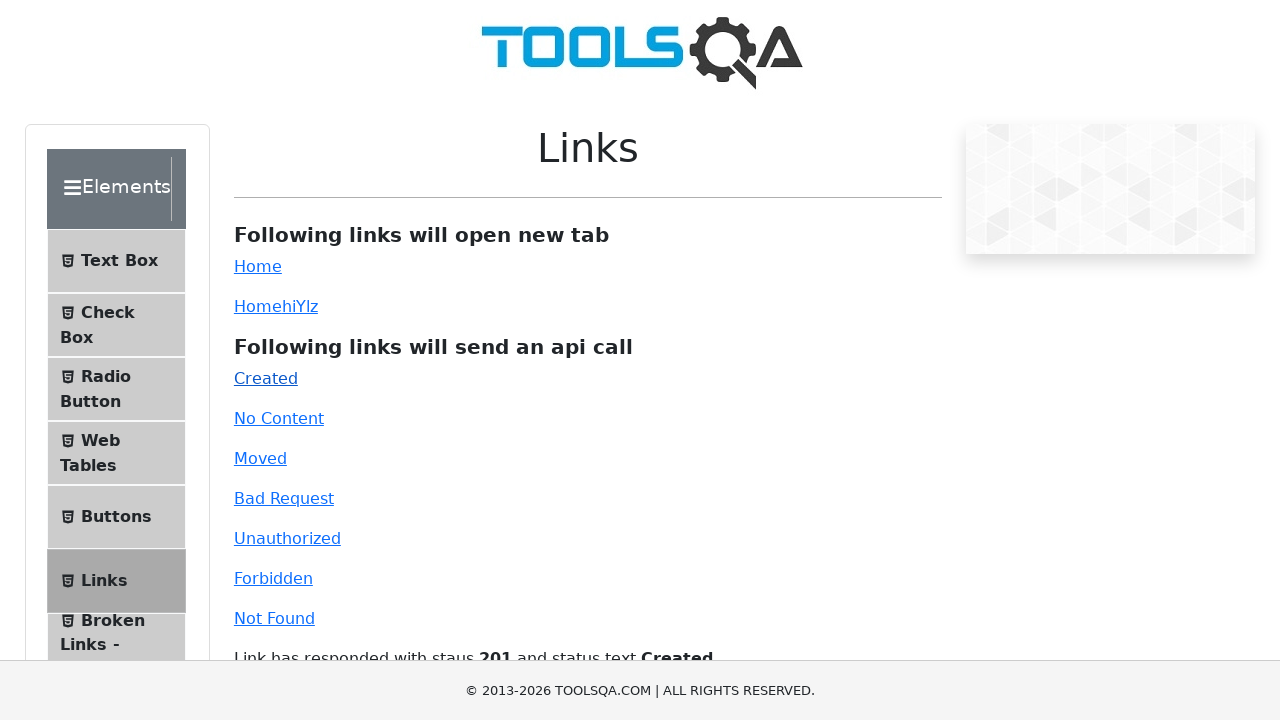

Verified response contains status 201 and 'Created' message
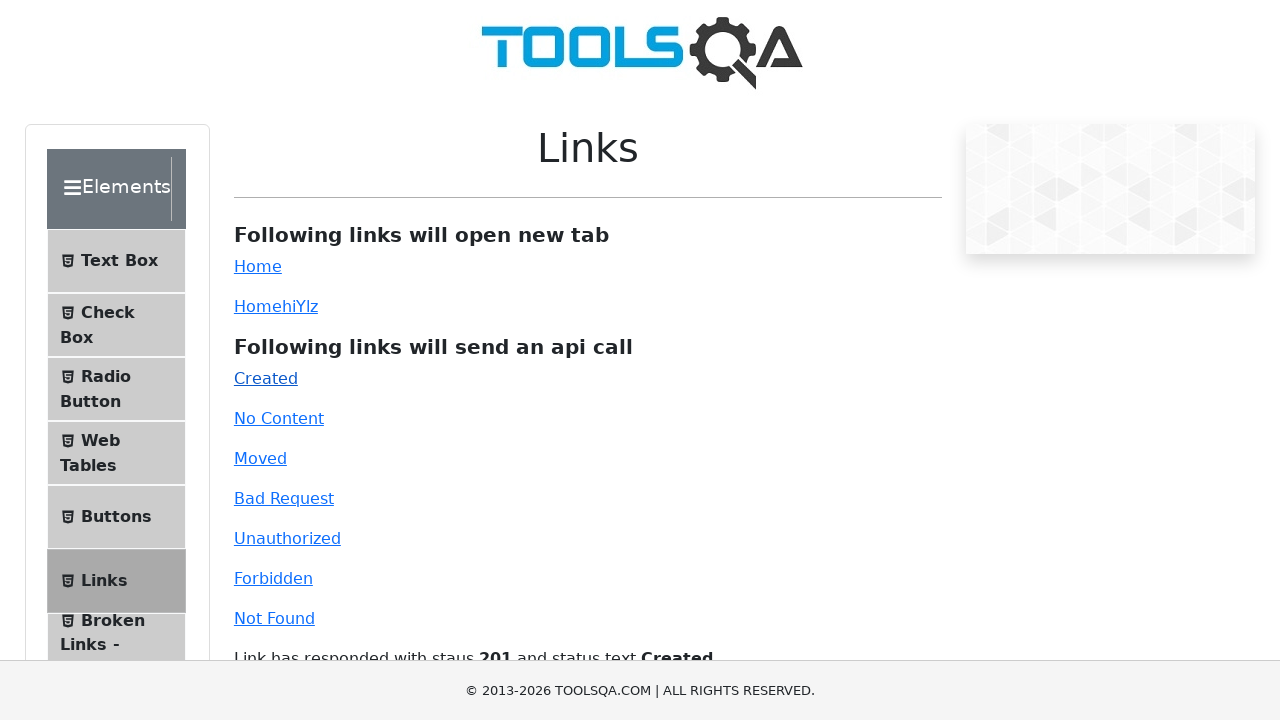

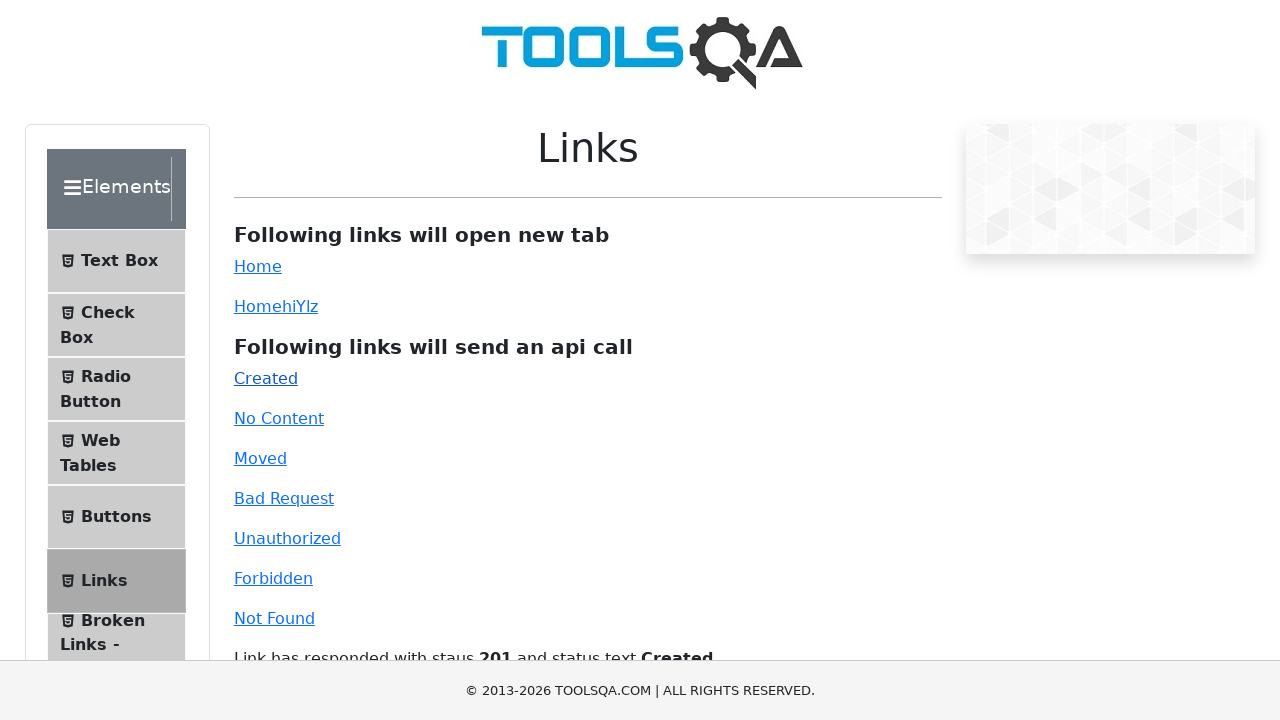